Tests keyboard input including typing text, using space key, and backspace in a form field

Starting URL: http://sahitest.com/demo/label.htm

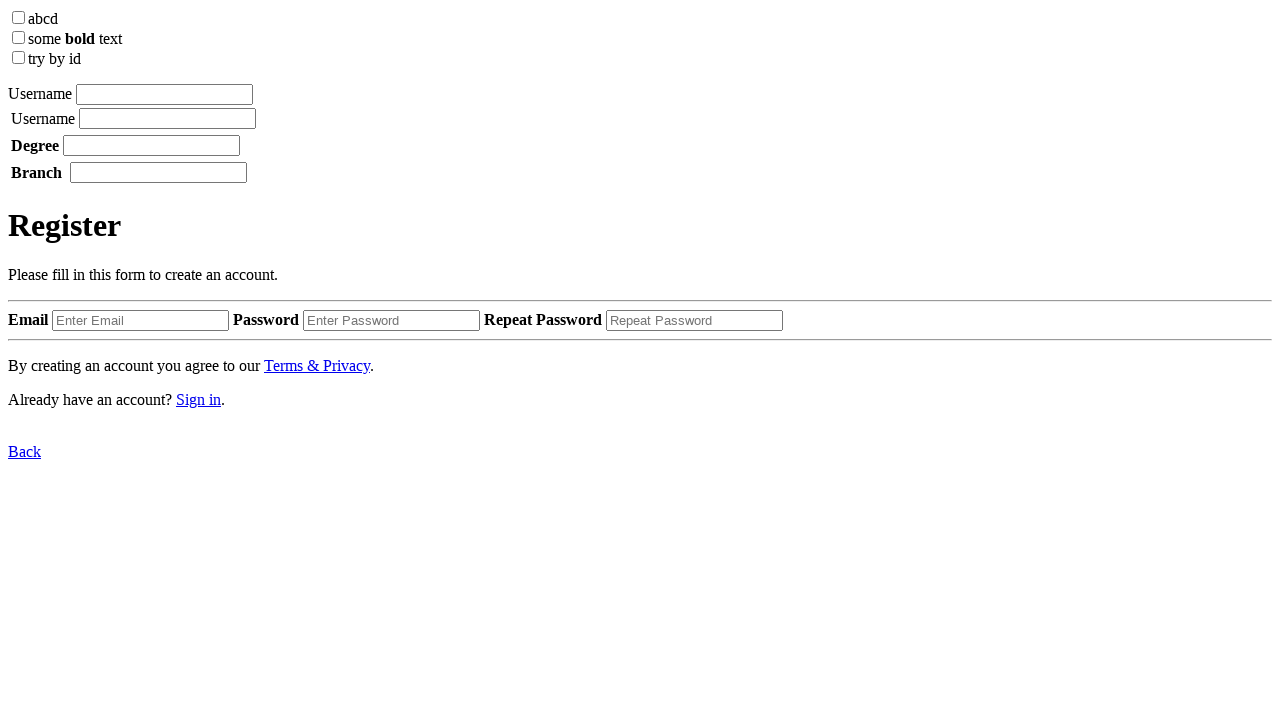

Clicked on the first input field at (164, 94) on xpath=/html/body/label[1]/input
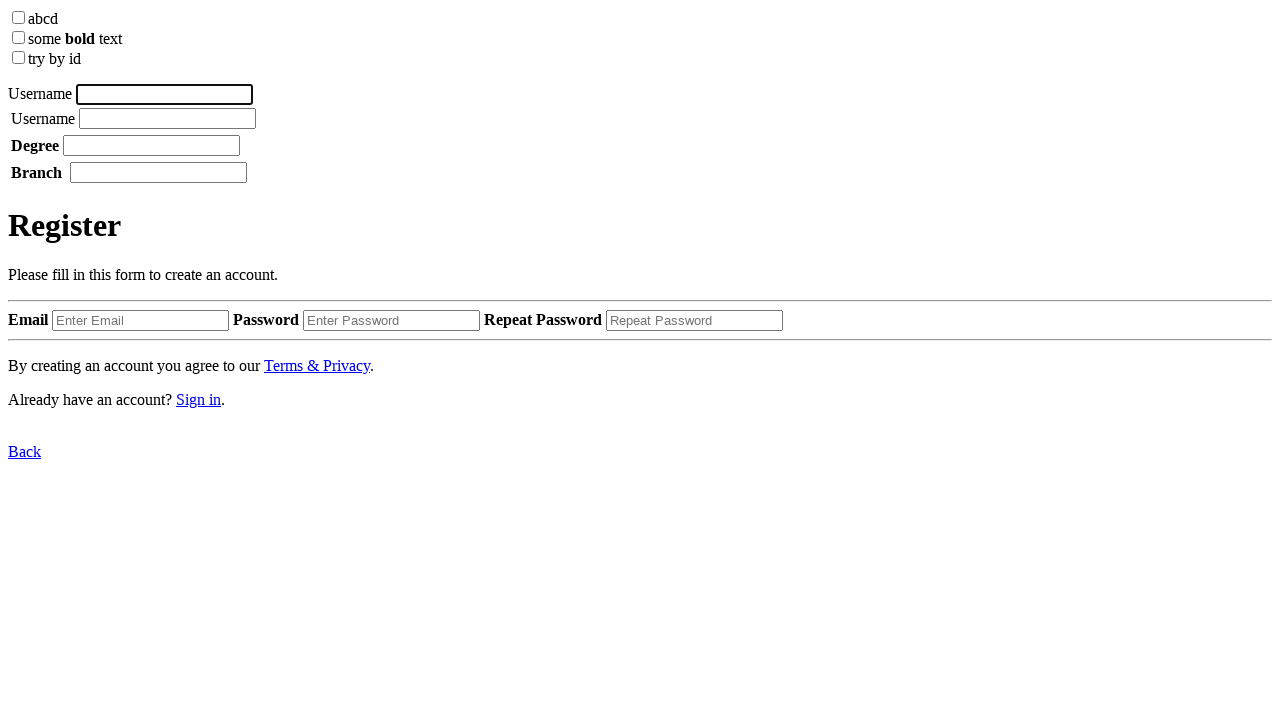

Typed 'username' in the input field
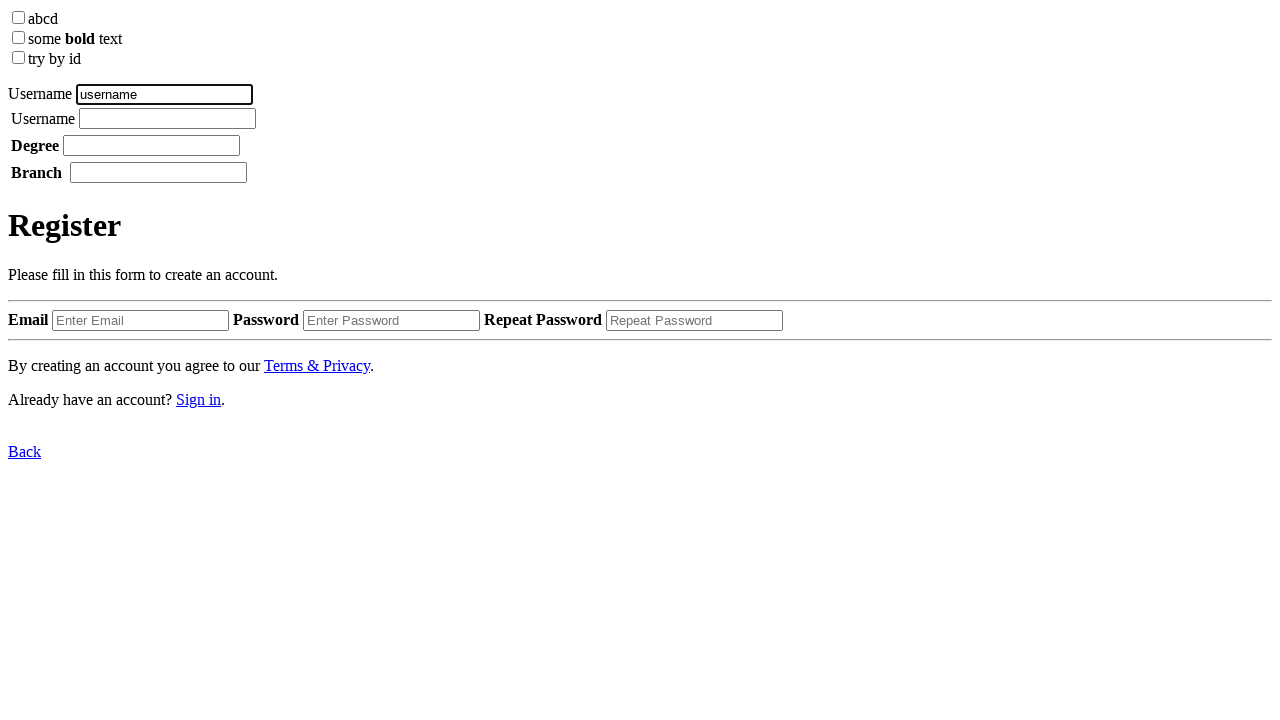

Pressed space key
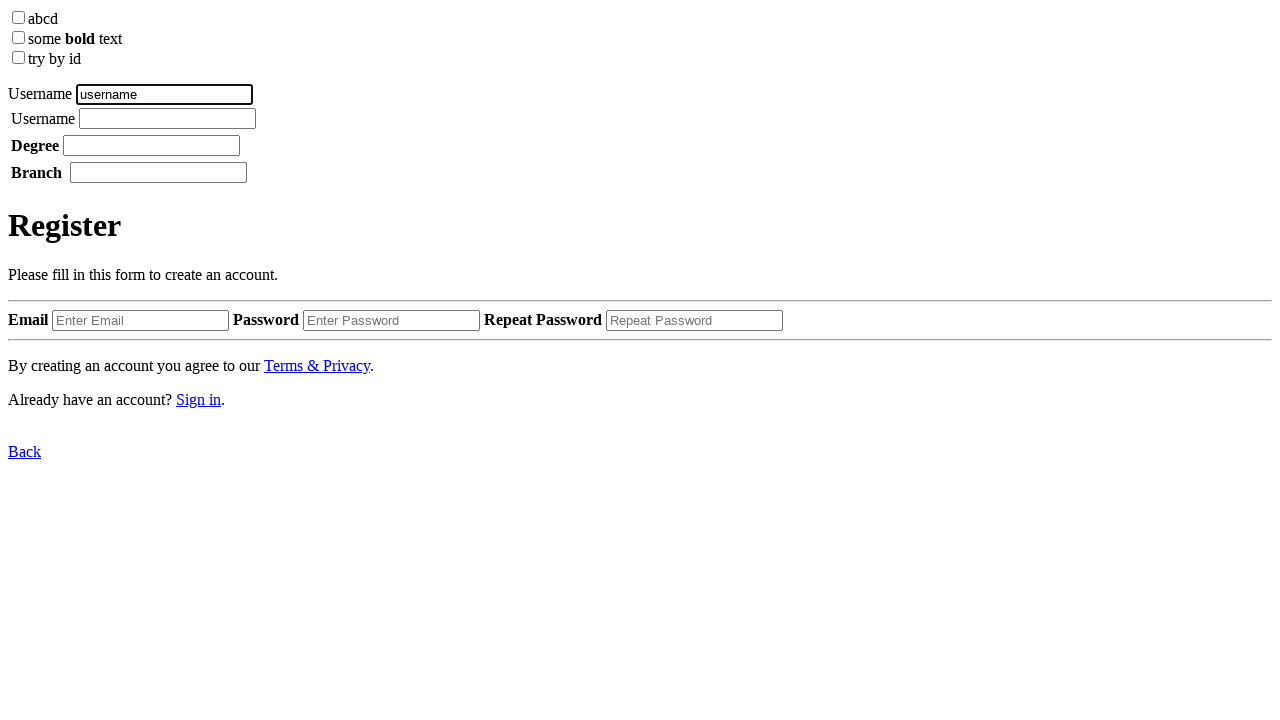

Typed 'tom' in the input field
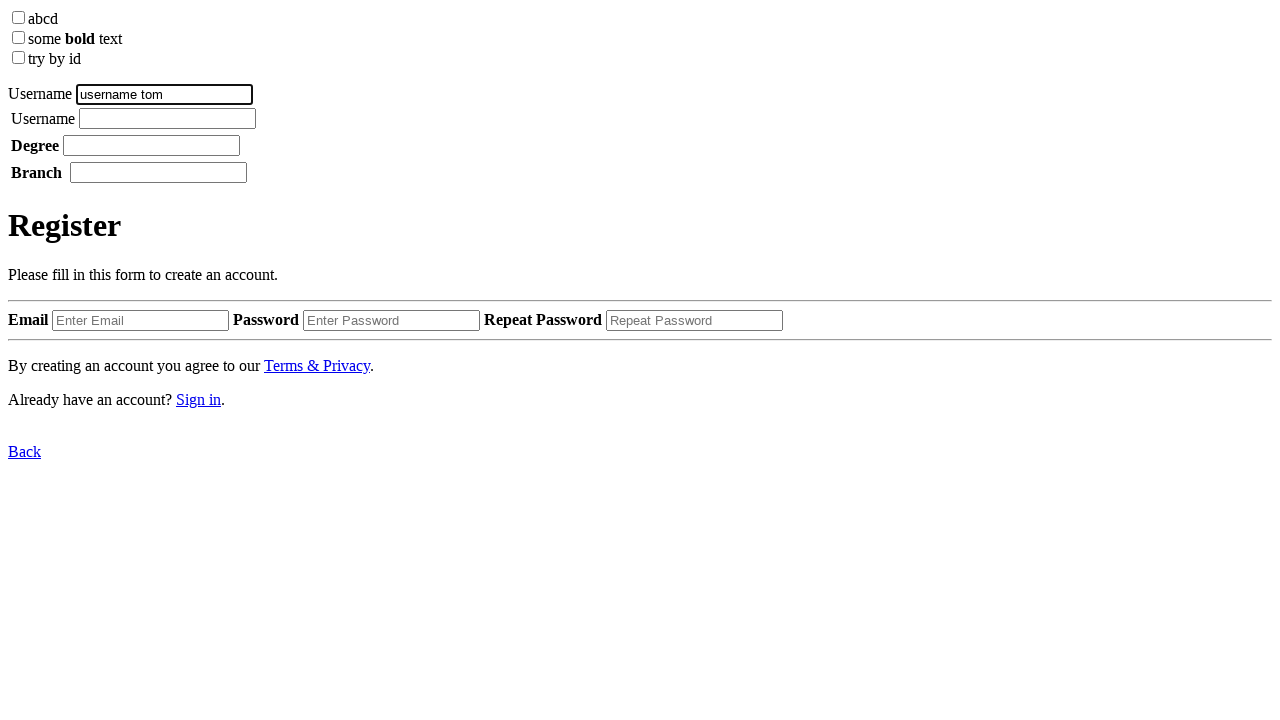

Pressed backspace to delete the last character
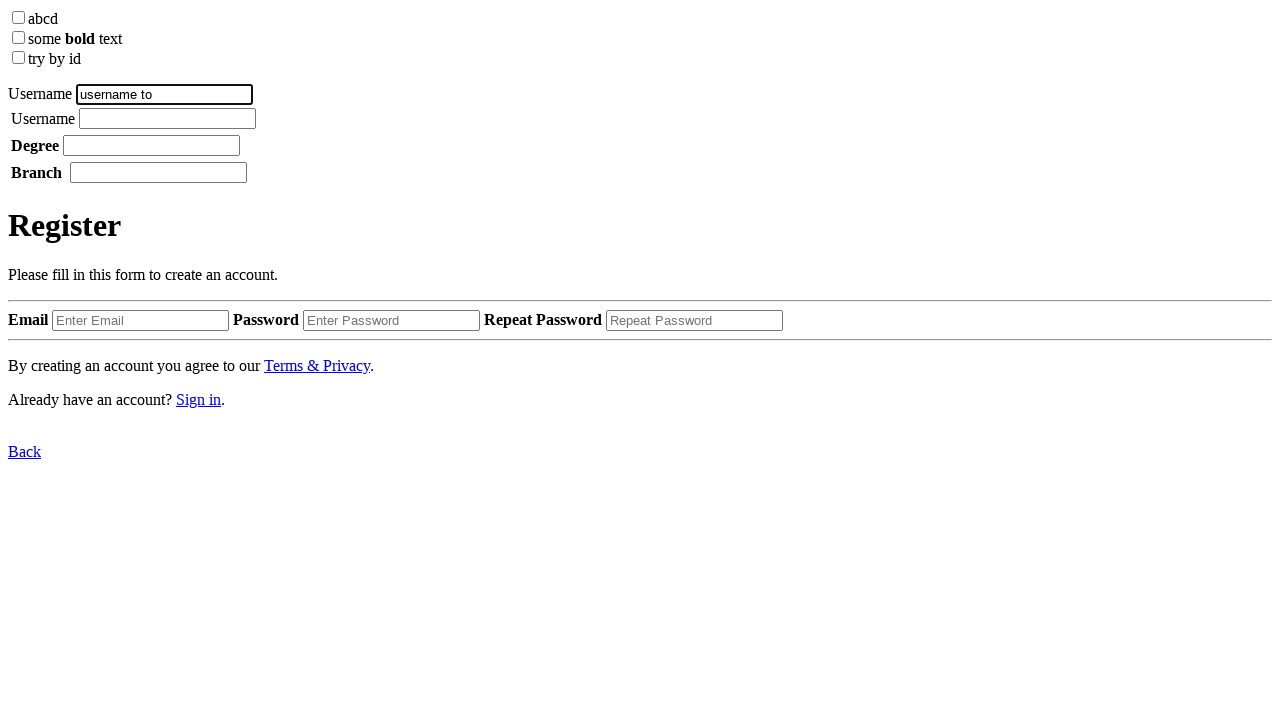

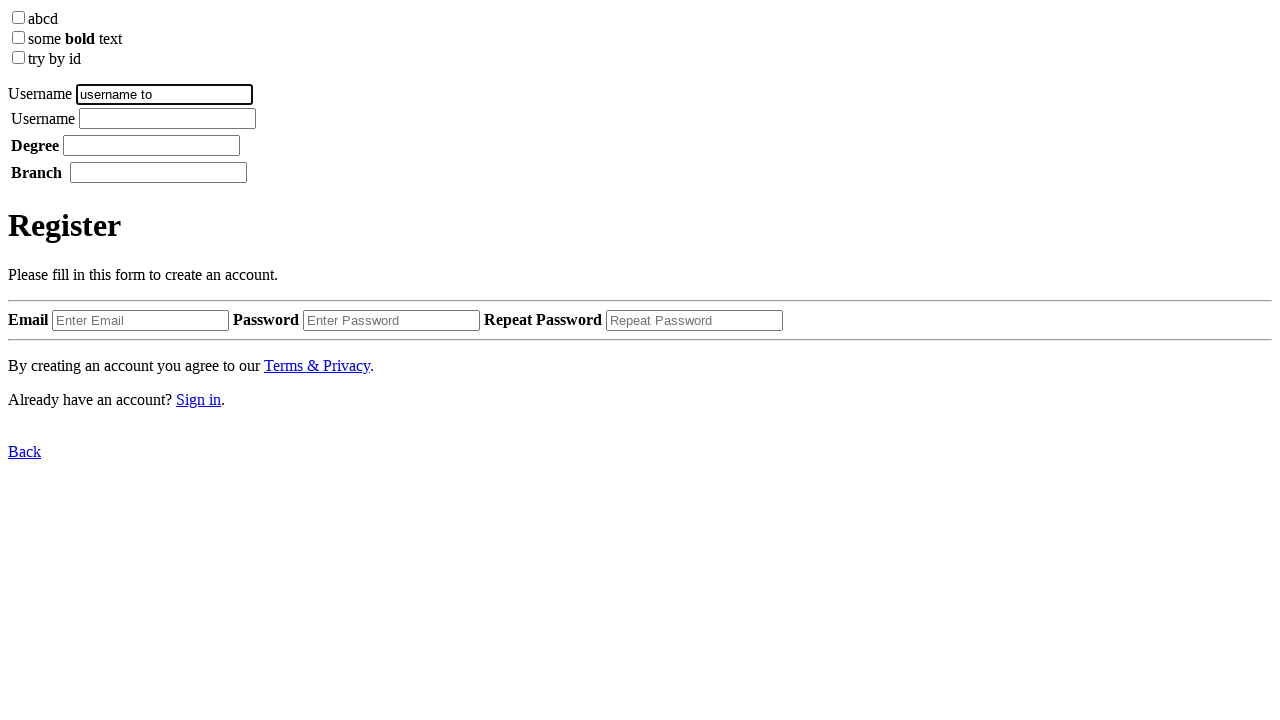